Validates 200 status code page by clicking on the 200 status code link and verifying the URL changes to the 200 status page

Starting URL: https://the-internet.herokuapp.com/status_codes

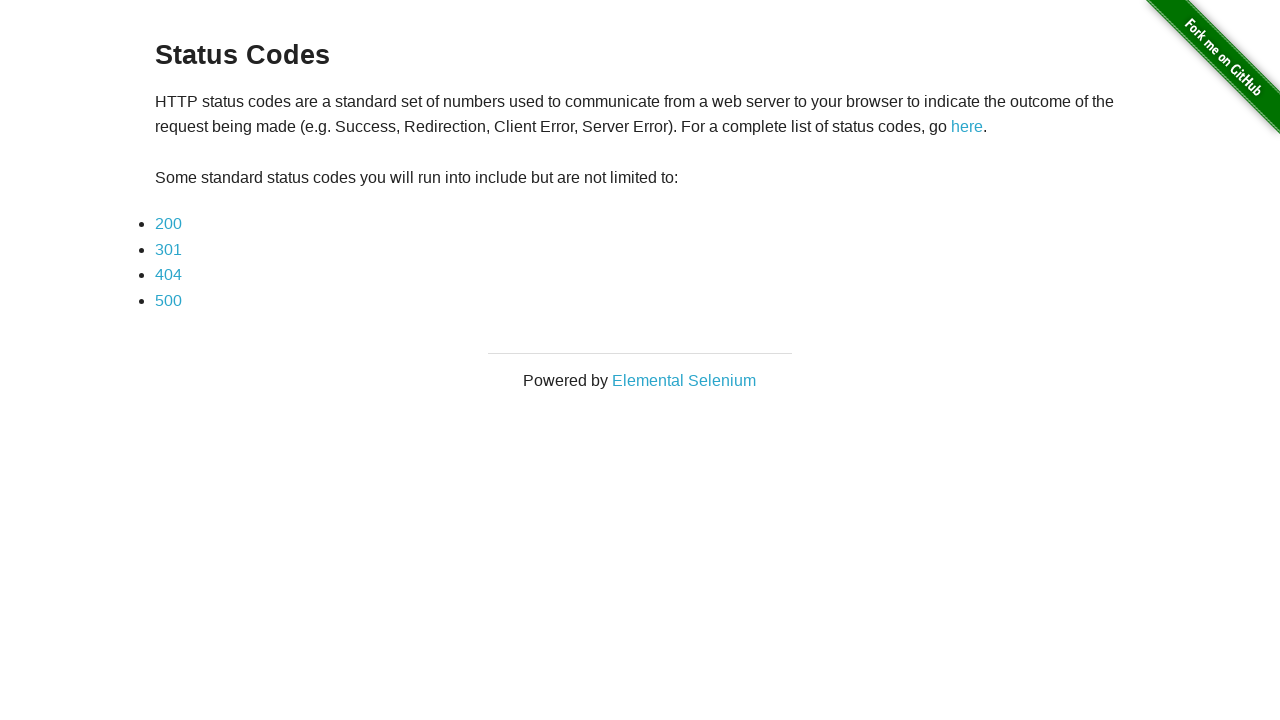

Clicked on the 200 status code link at (168, 224) on a:has-text('200')
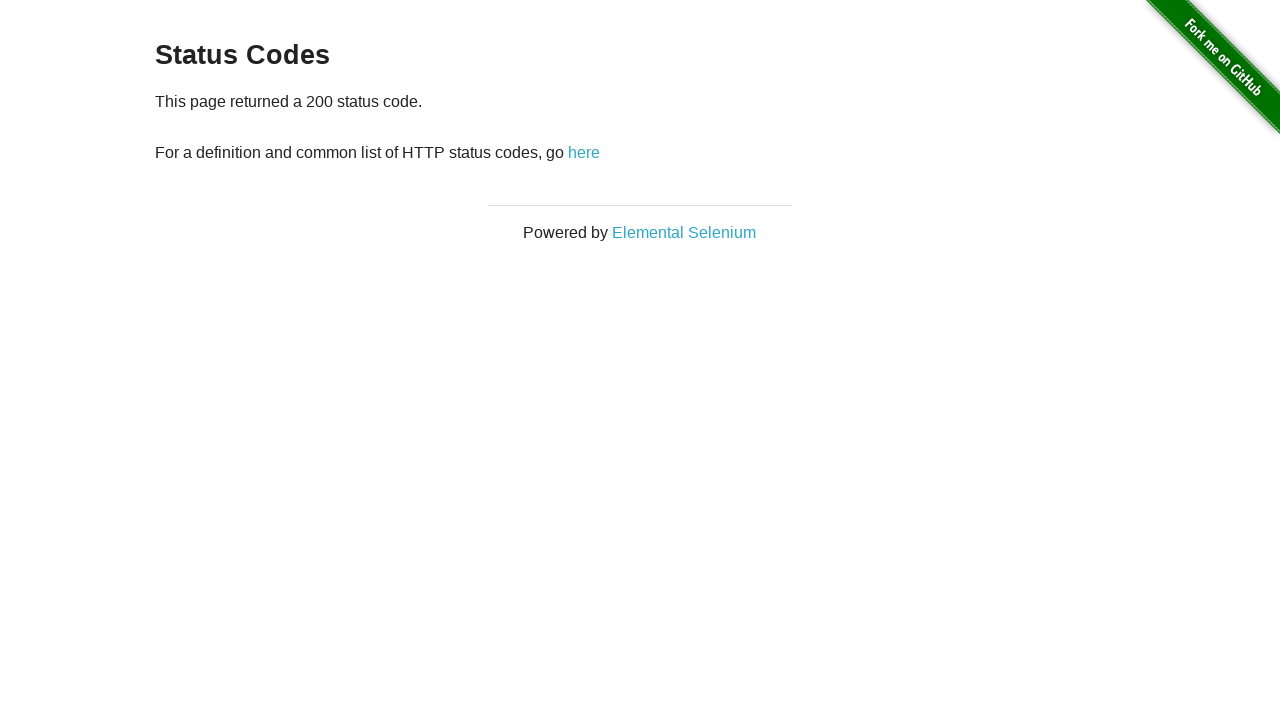

Verified URL changed to 200 status code page
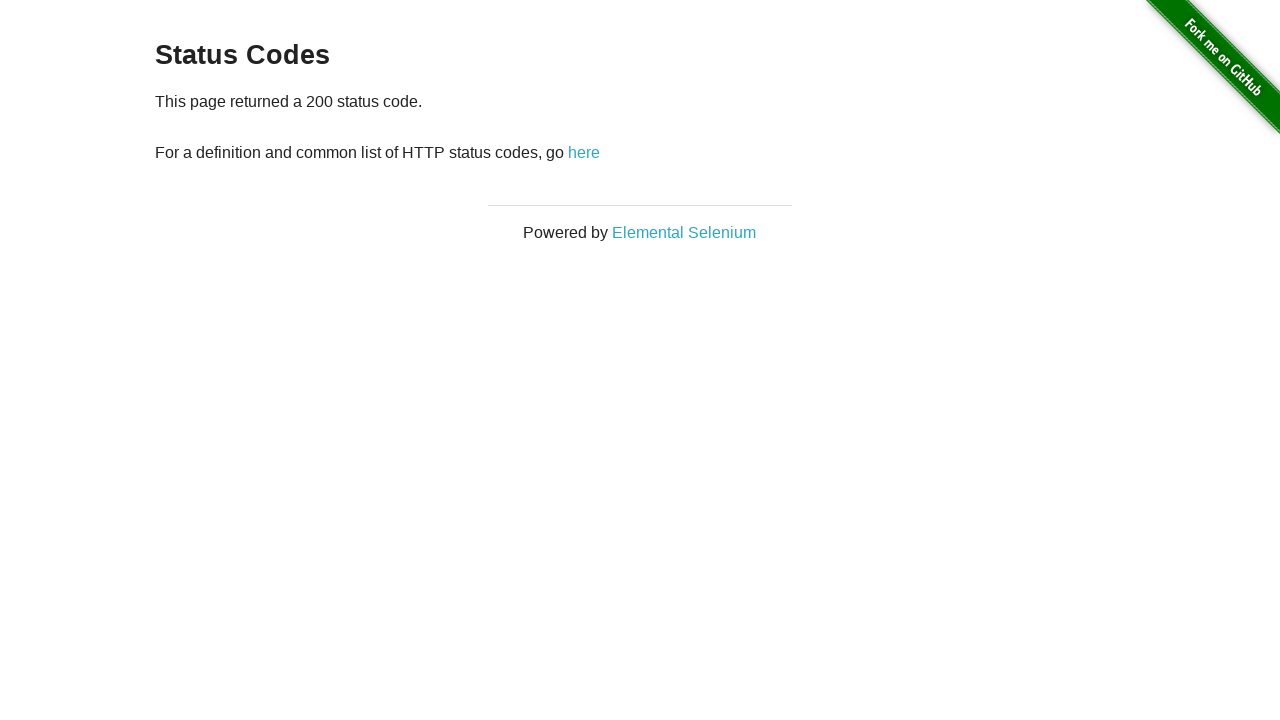

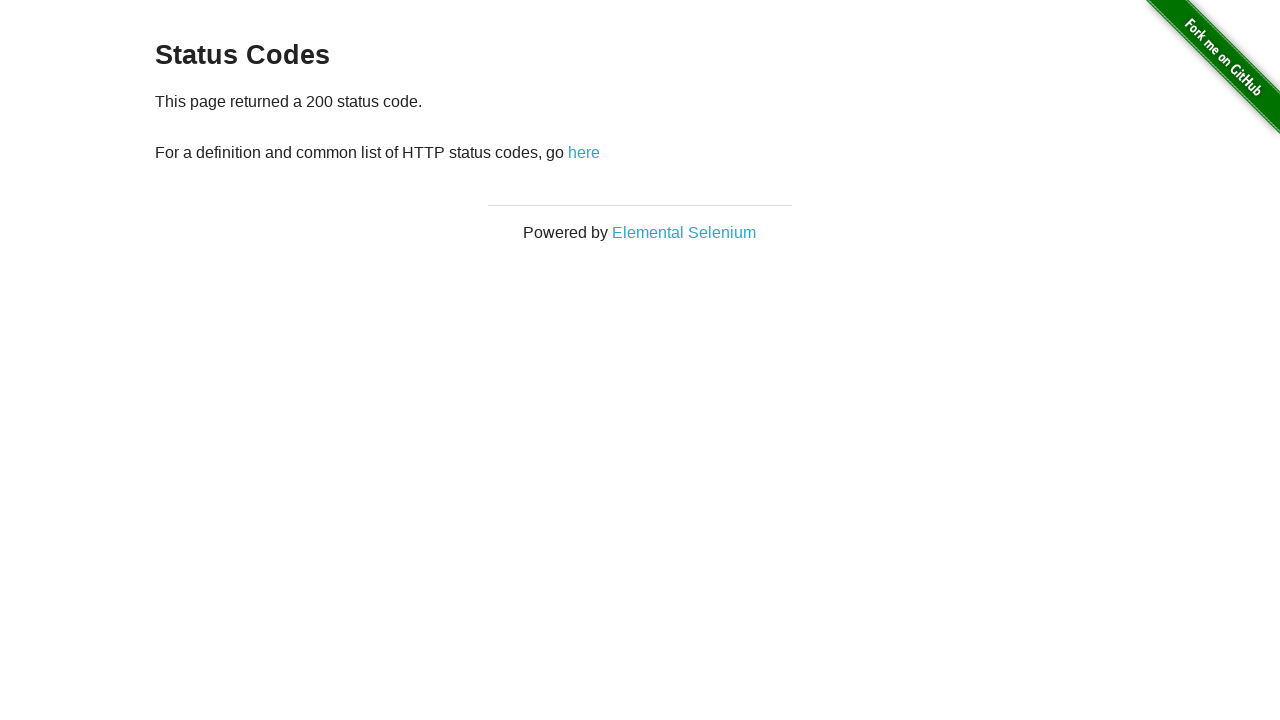